Tests the Automation Exercise website by verifying the number of links on the homepage and navigating to the Products page

Starting URL: https://www.automationexercise.com

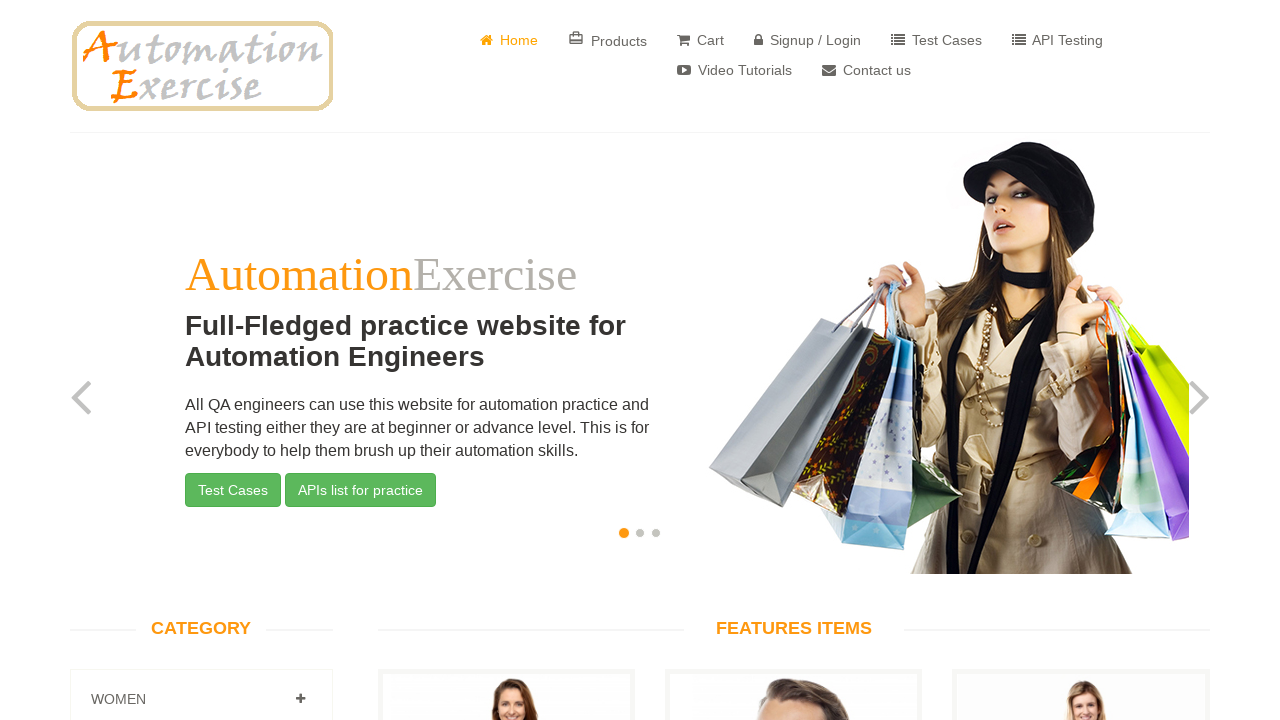

Retrieved all link elements from the homepage
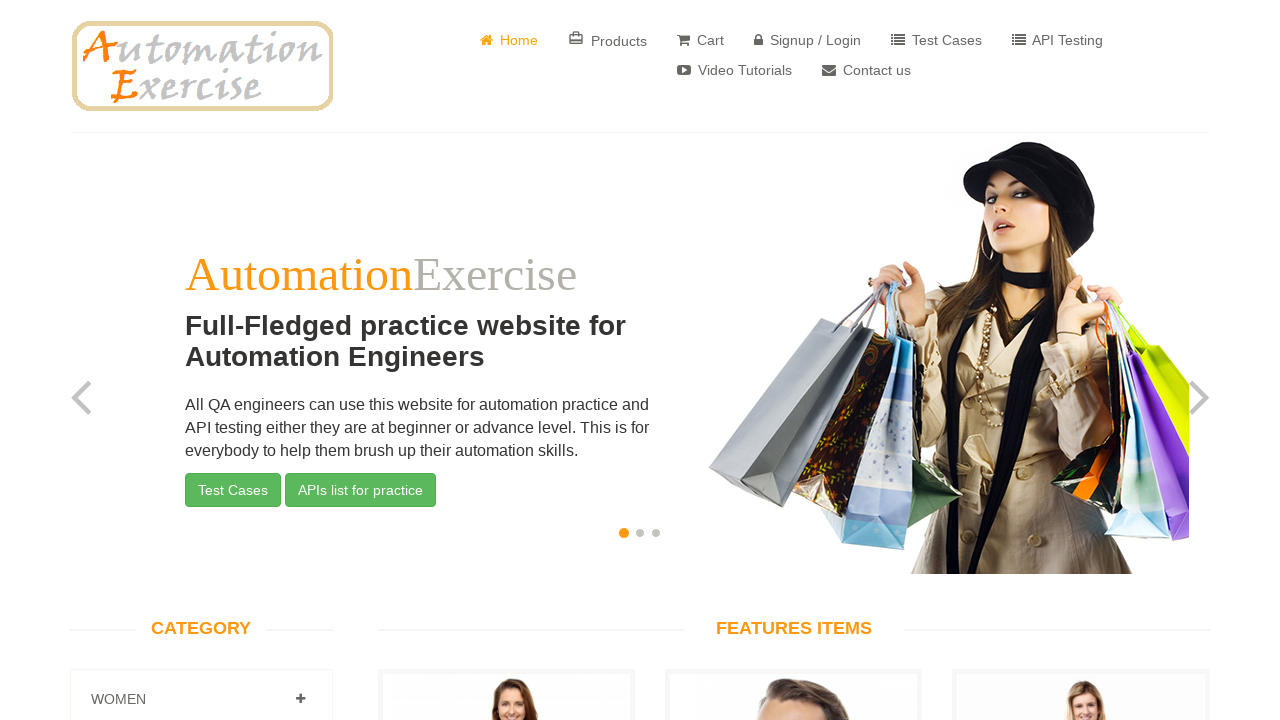

Verified that the homepage contains 147 links
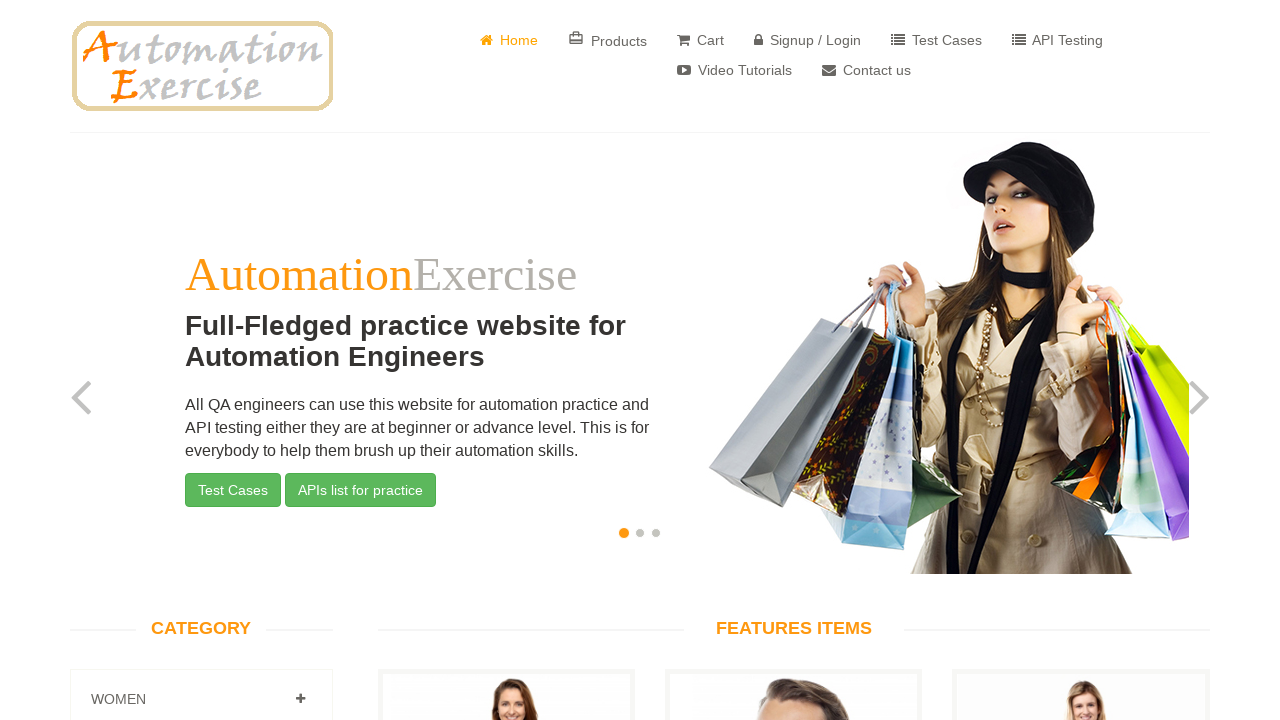

Clicked on the Products link at (608, 40) on text=Products
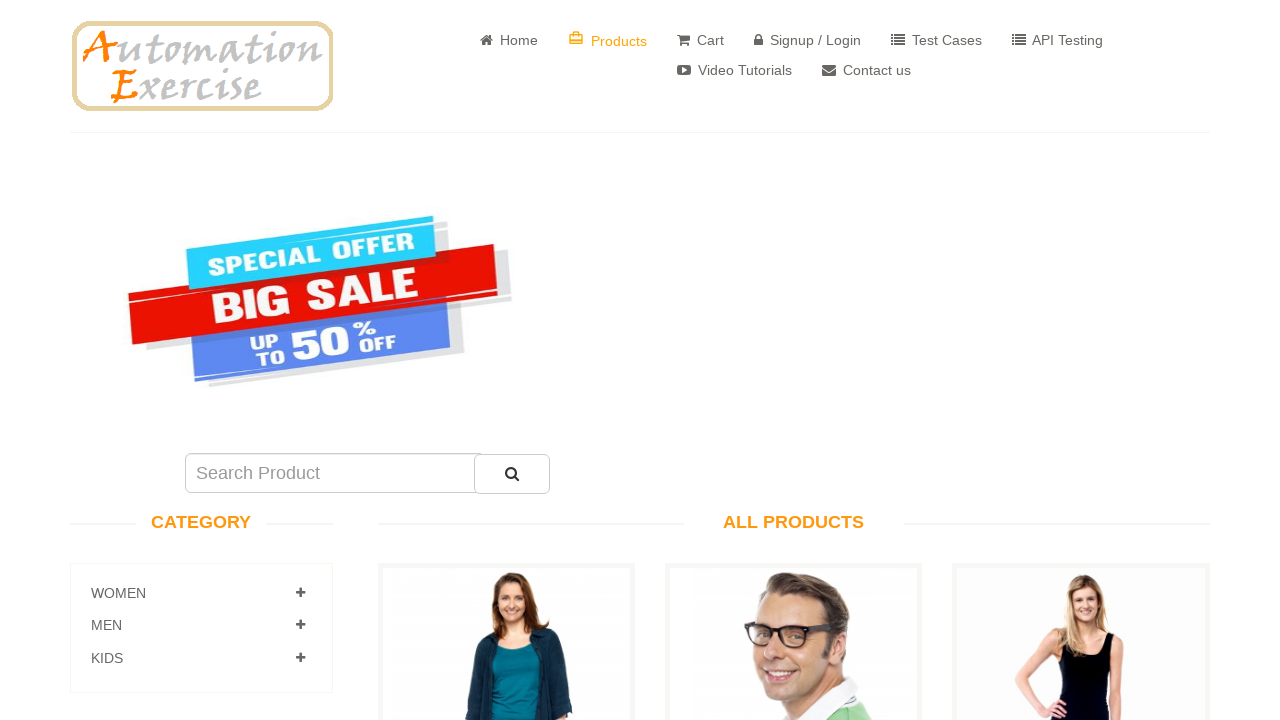

Waited for Products page to load completely
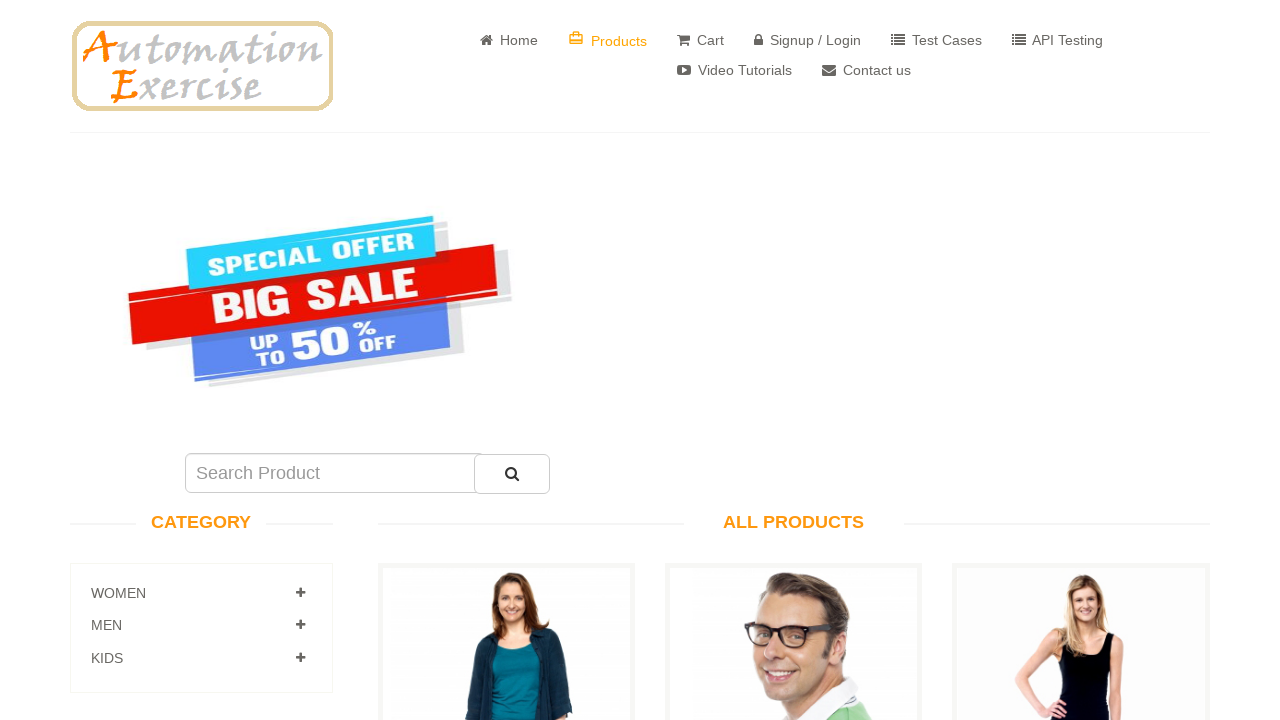

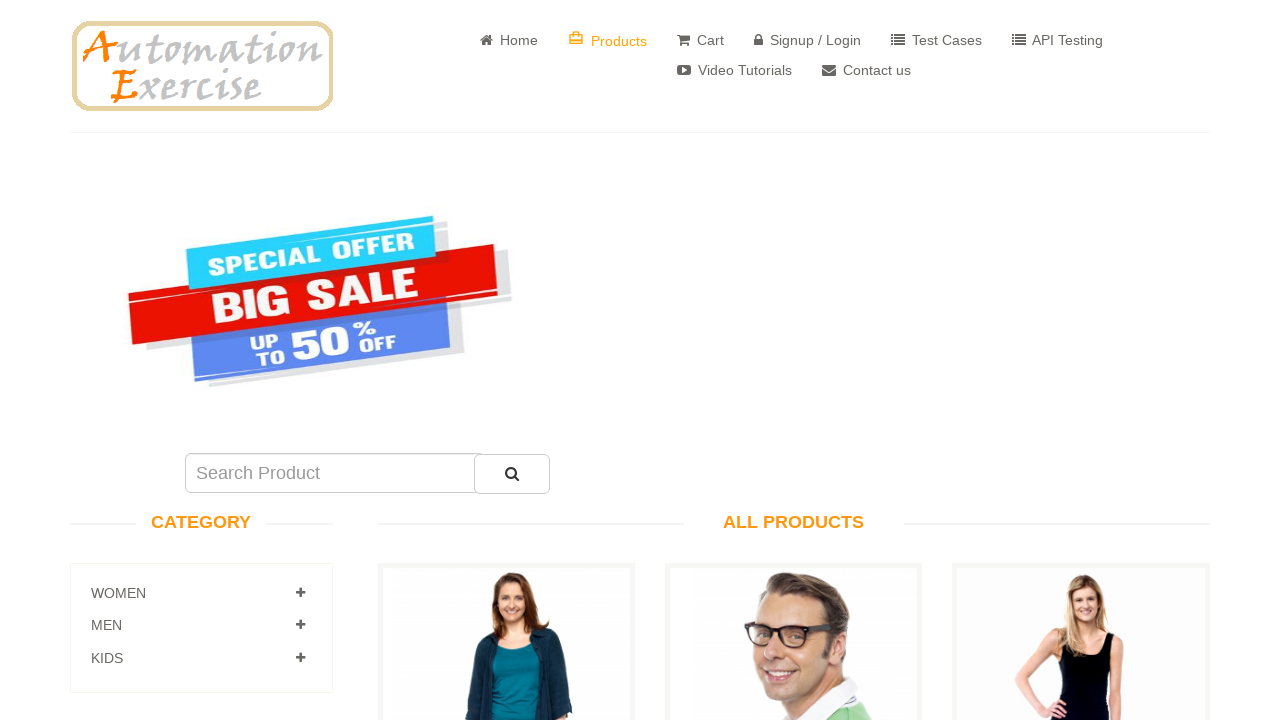